Tests the e-commerce flow by navigating to shop, returning home, clicking on an arrival product, adding it to basket, and verifying the total price is displayed on the checkout page

Starting URL: http://practice.automationtesting.in/

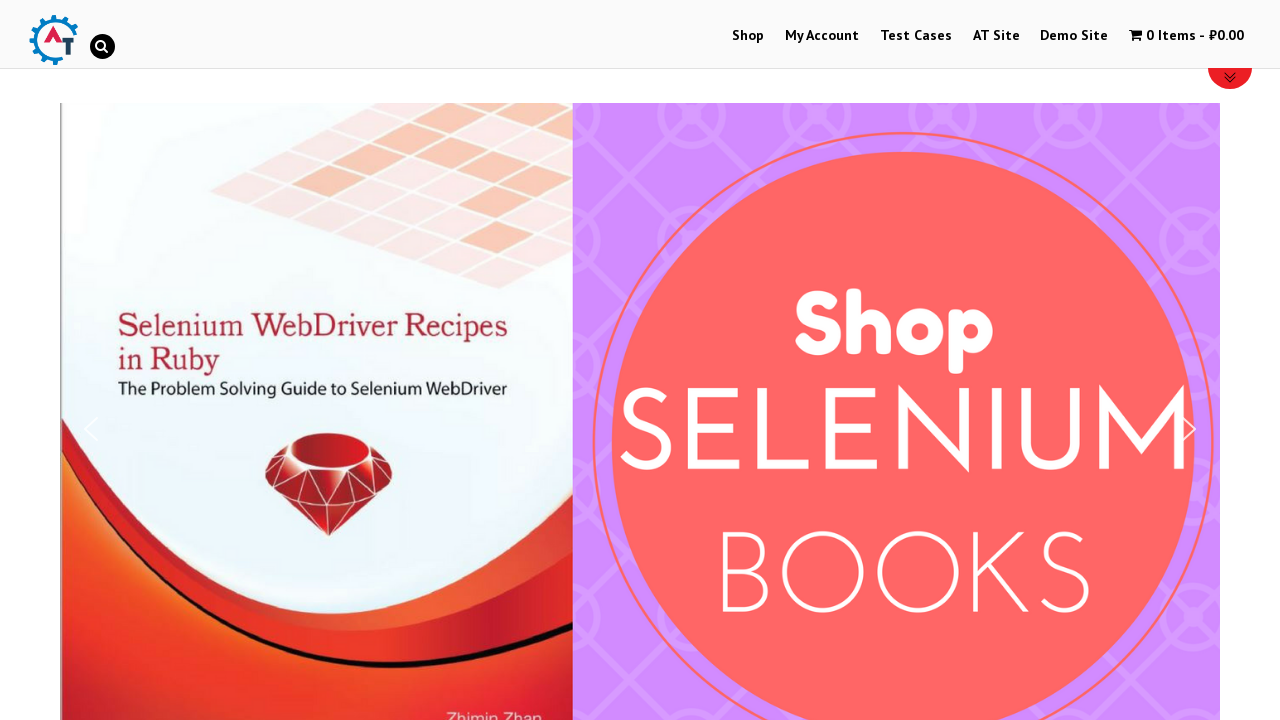

Clicked on Shop menu at (748, 36) on xpath=//*[@id='menu-item-40']/a
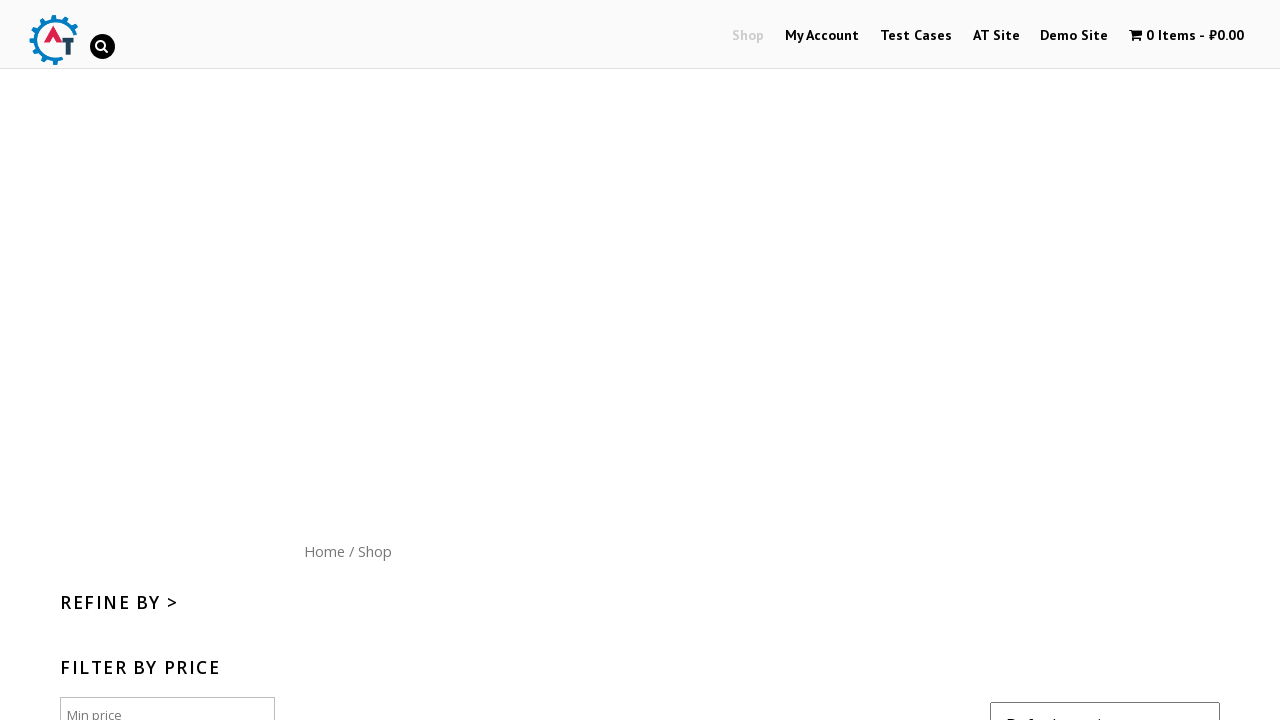

Clicked on site logo to navigate back to home page at (324, 551) on xpath=//*[@id='content']/nav/a
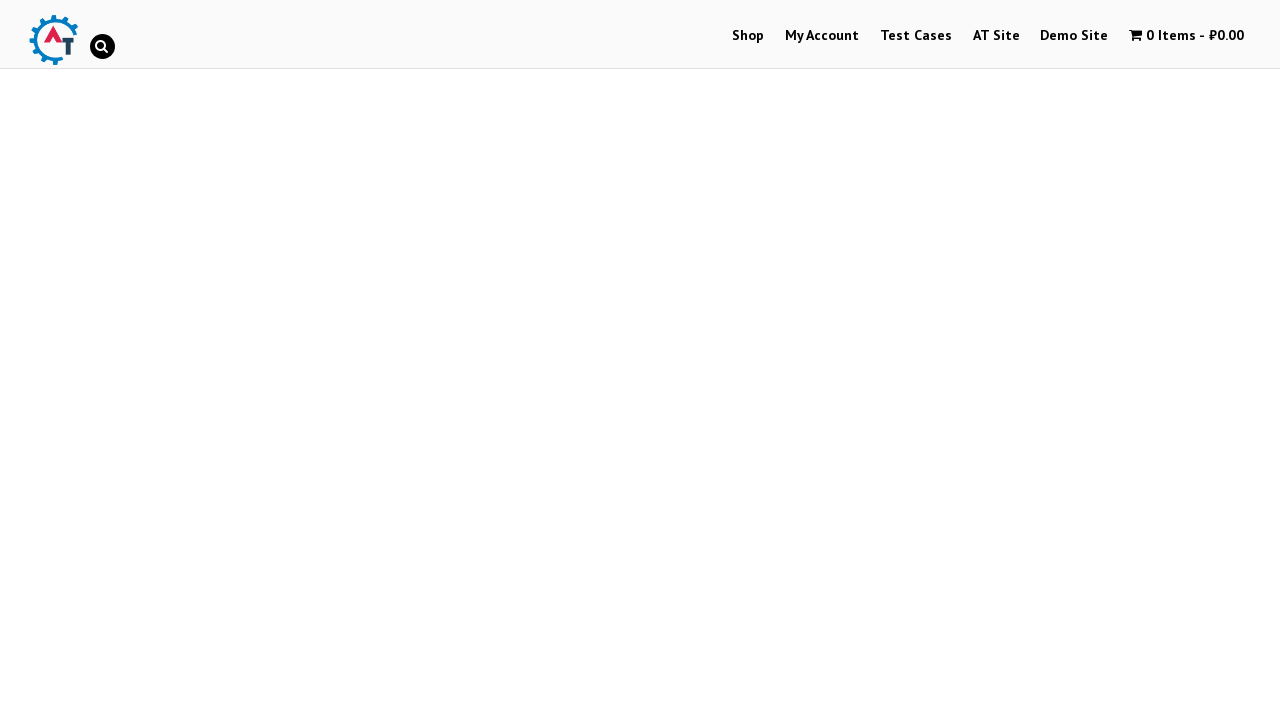

Verified that three arrival products are displayed on home page
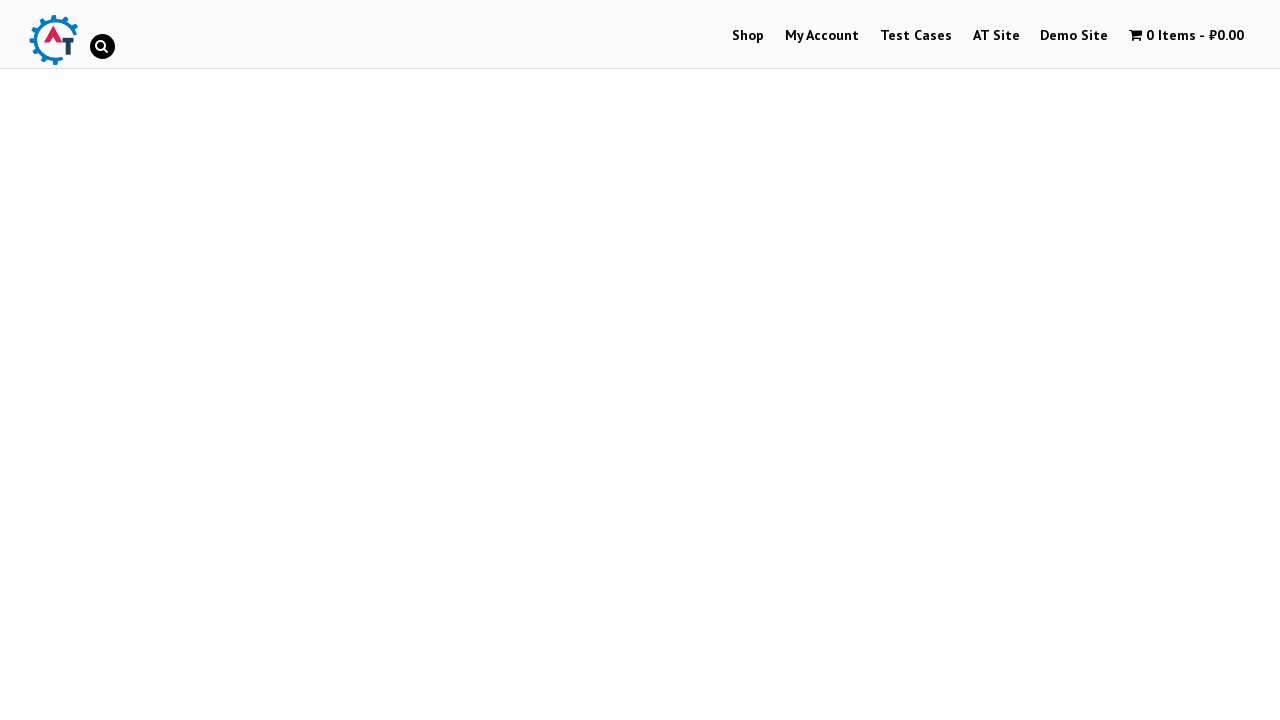

Clicked on the third arrival product image at (1039, 361) on xpath=//*[@id='themify_builder_content-22']/div[2]/div/div/div/div/div[2]/div[3]
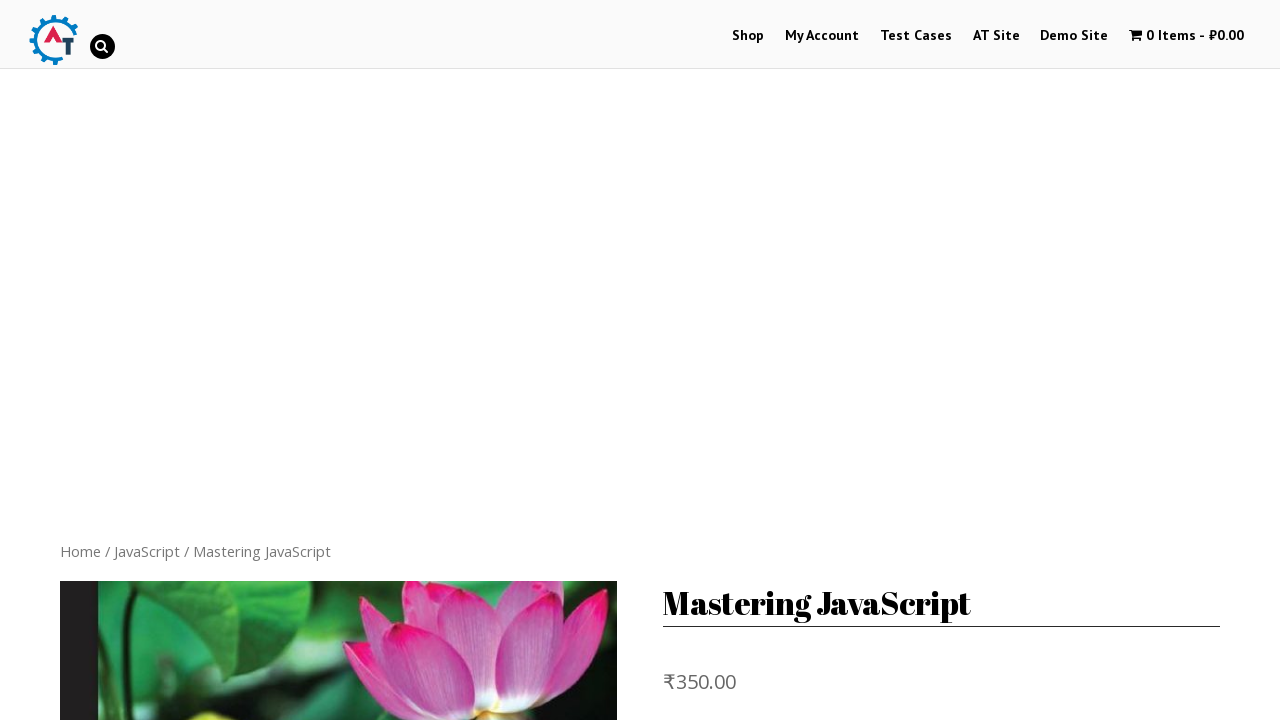

Clicked on the book to view product details at (188, 313) on xpath=//*[@id='product-165']/div[5]/ul/li[1]/a[1]
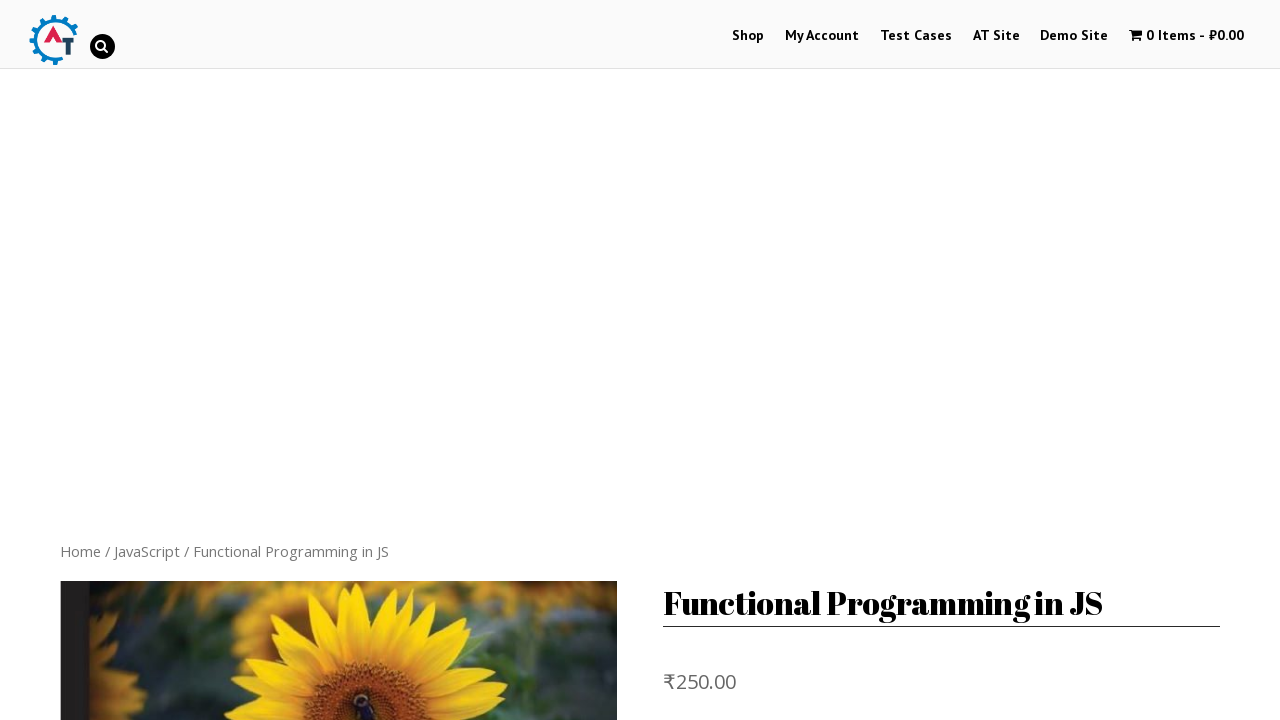

Clicked on Add to Basket button at (812, 361) on xpath=//*[@id='product-170']/div[2]/form/button
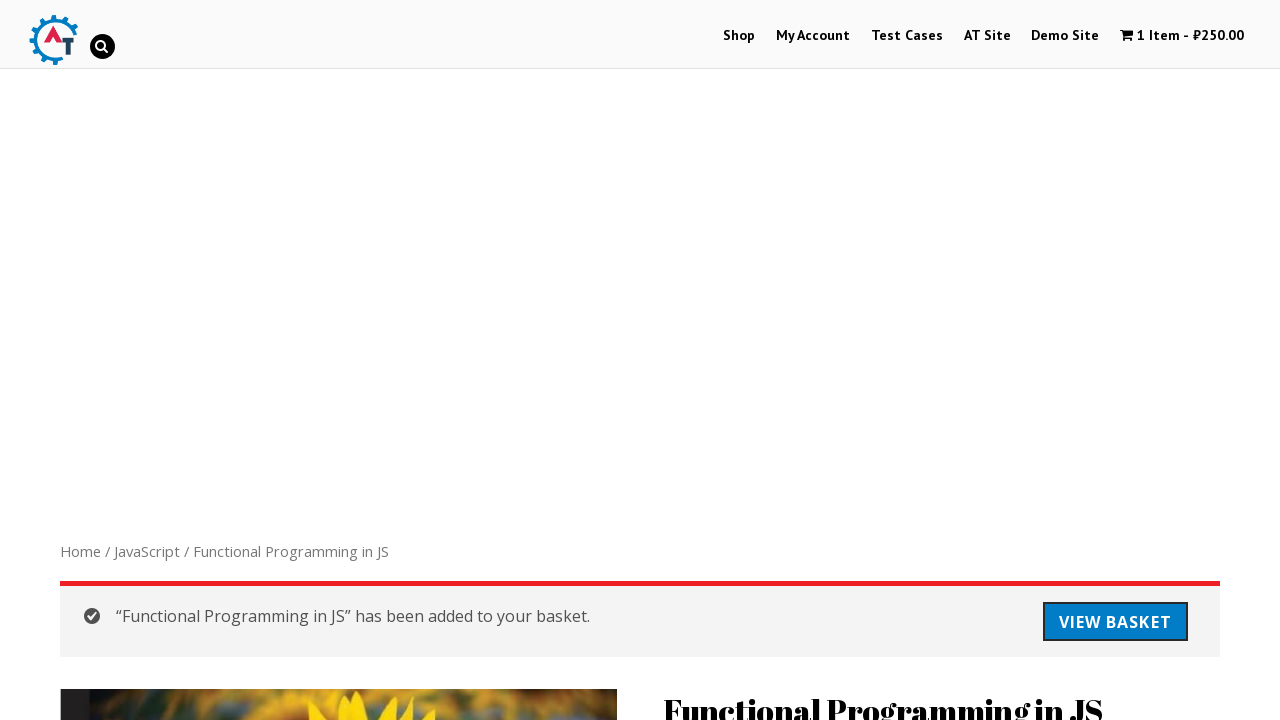

Verified that product price is displayed
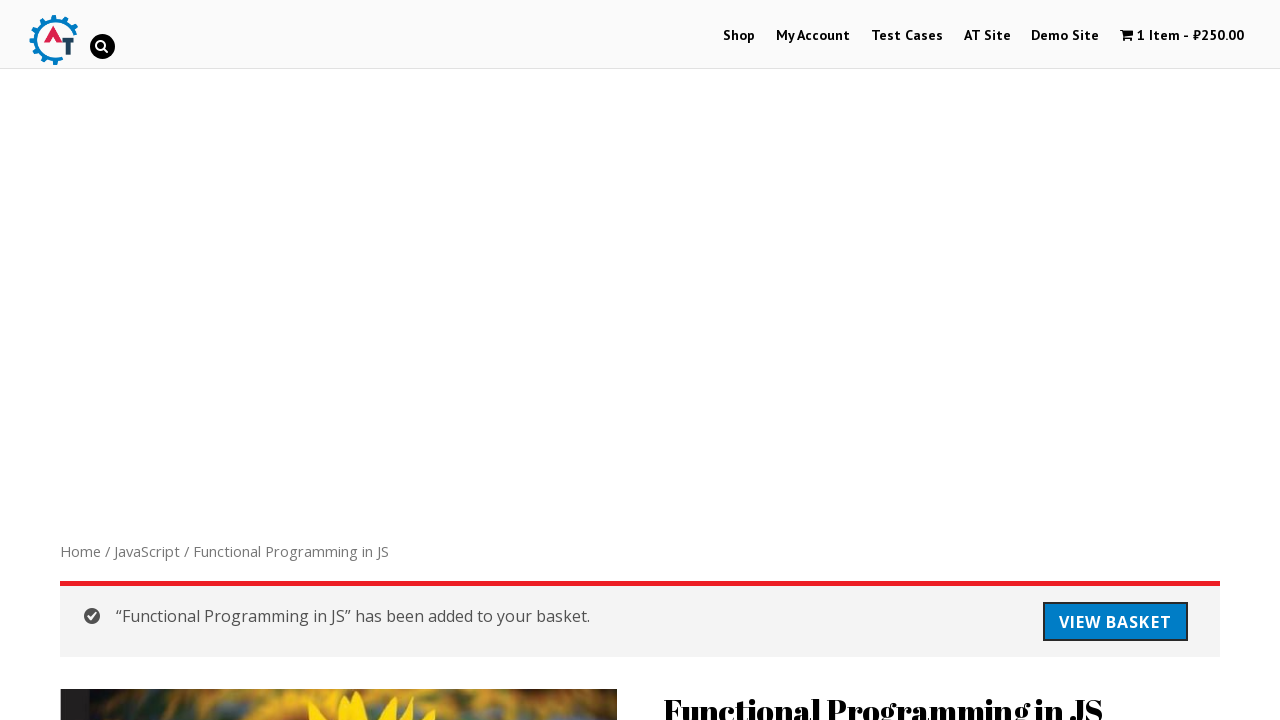

Clicked on cart link to proceed to checkout page at (1212, 36) on xpath=//*[@id='wpmenucartli']/a/span[2]
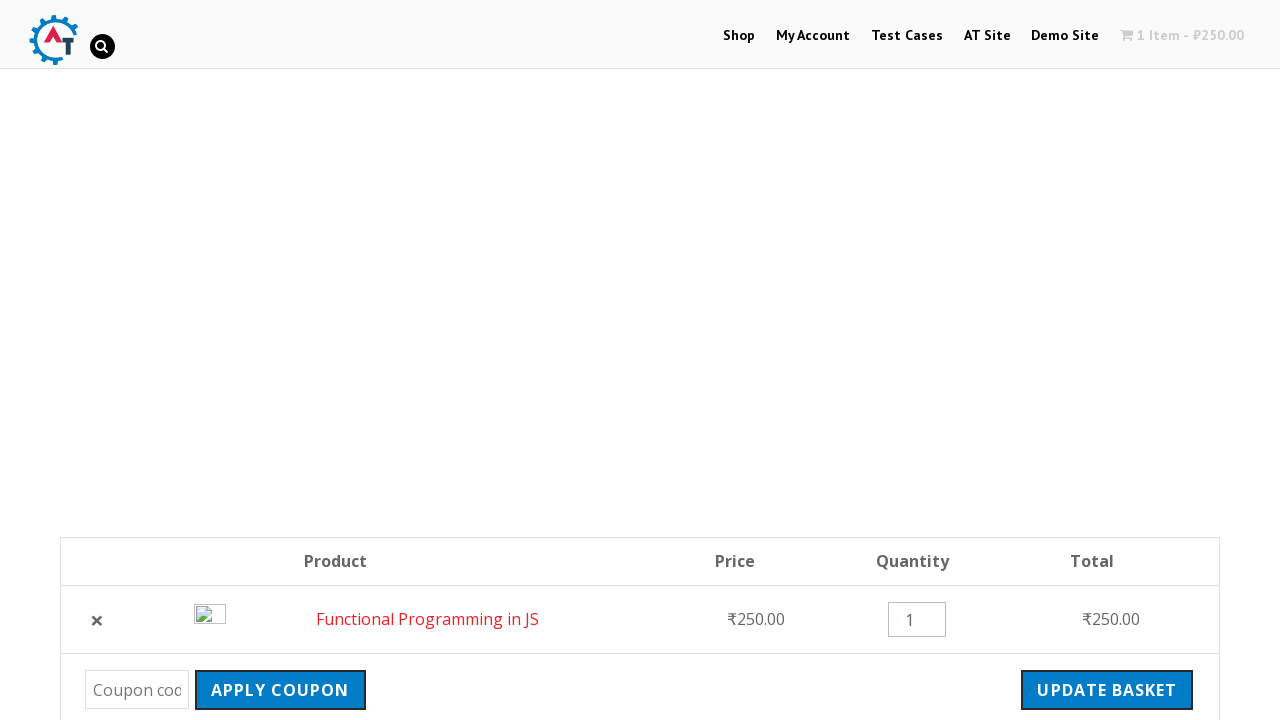

Verified that Total label is displayed on checkout page
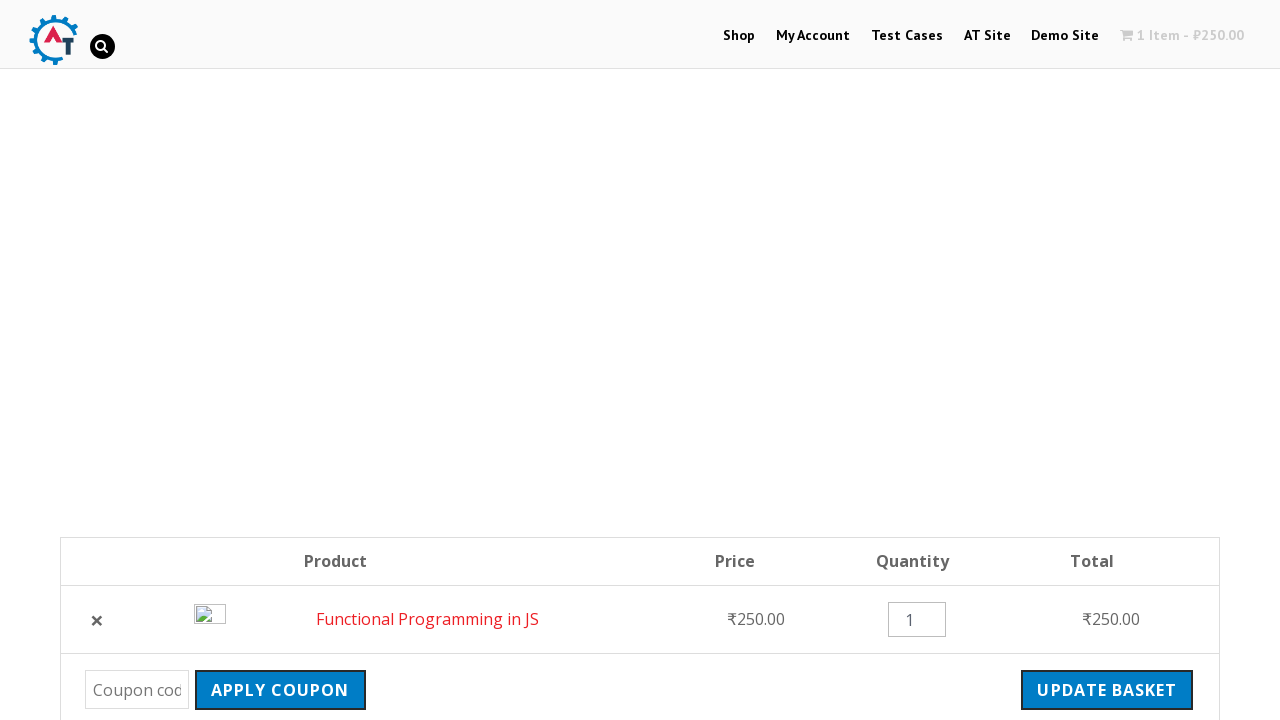

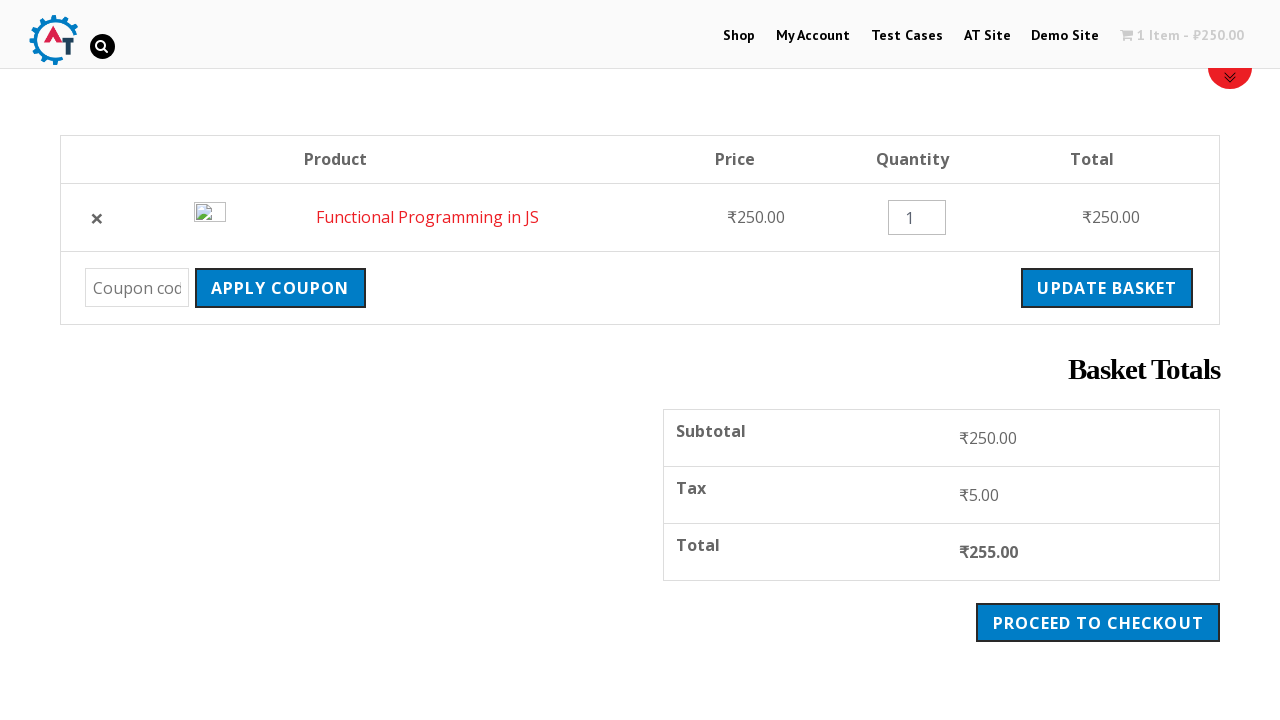